Tests window handling functionality by clicking a button that opens a new window, switching to it, and filling an email field

Starting URL: https://www.leafground.com/window.xhtml

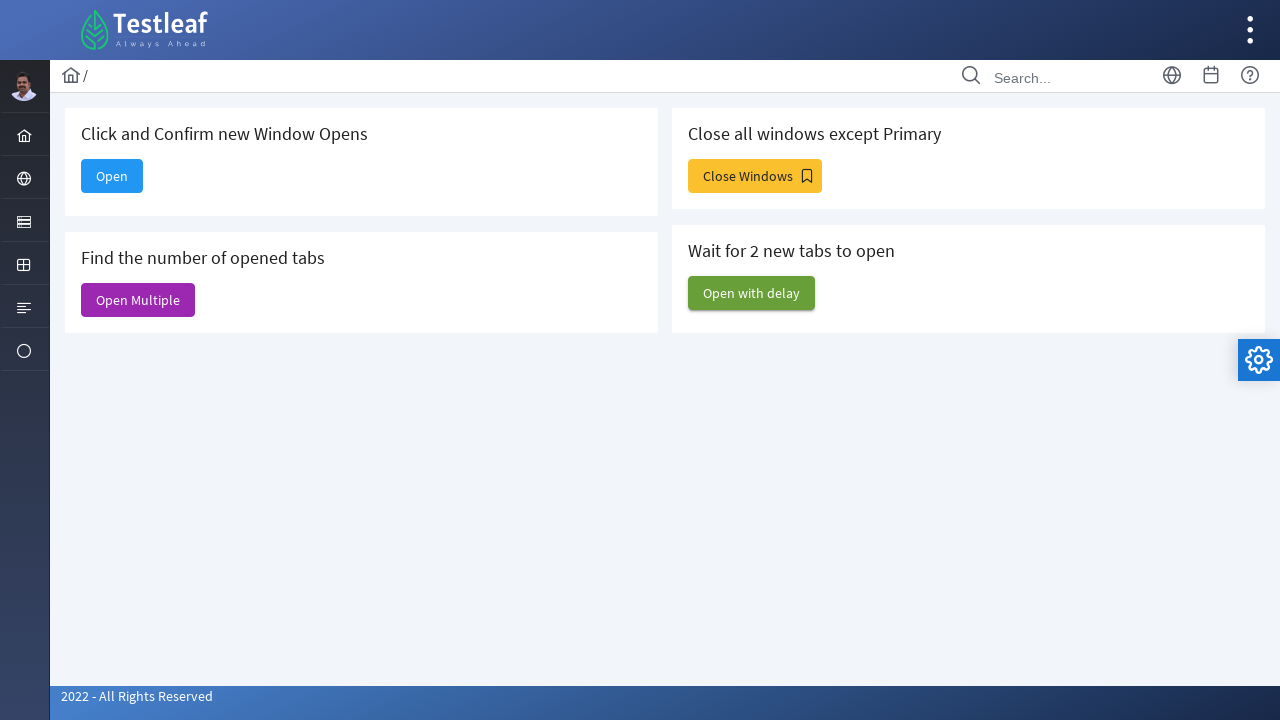

Clicked button to open new window at (112, 176) on xpath=//*[@id='j_idt88:new']/span
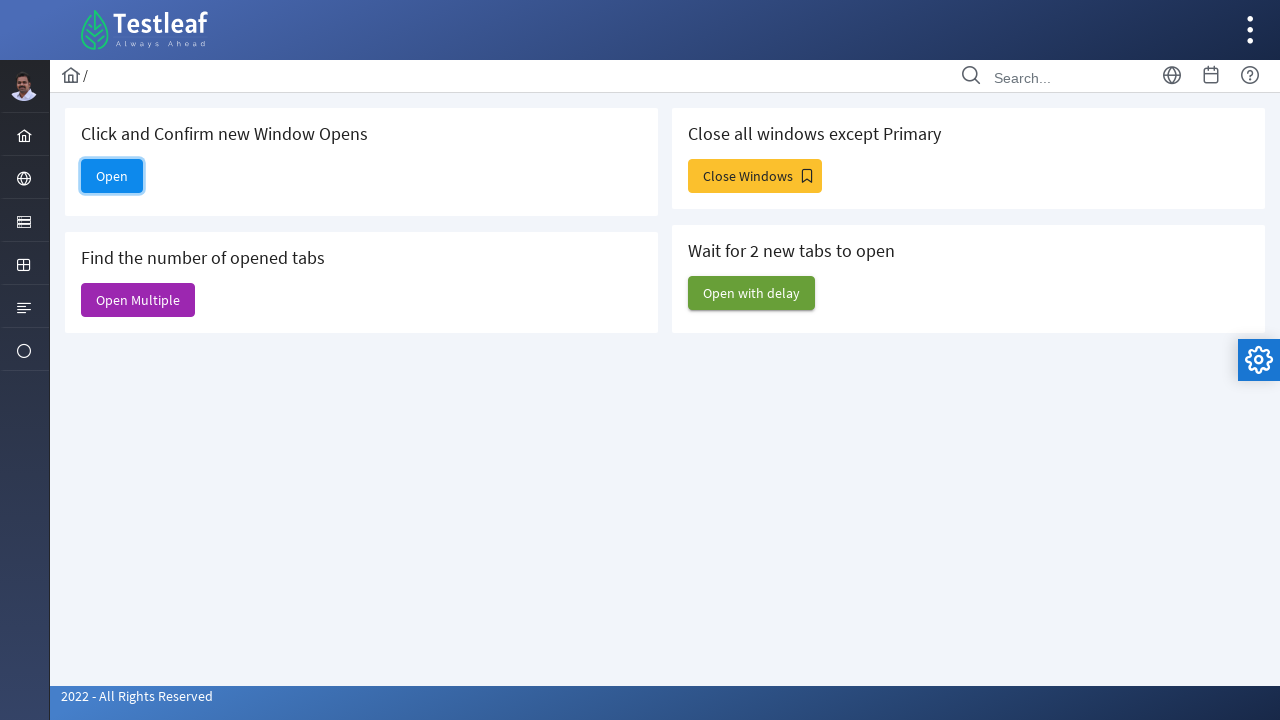

Clicked button to trigger new window/tab opening at (112, 176) on xpath=//*[@id='j_idt88:new']/span
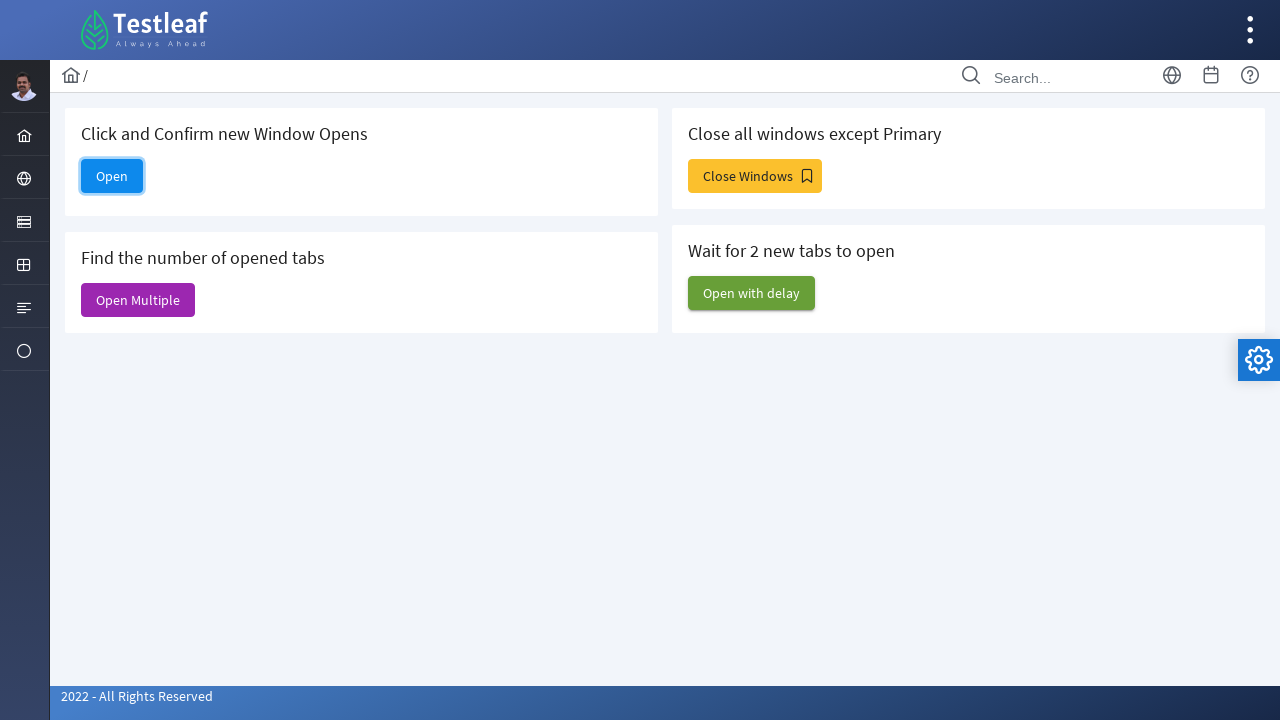

New window/tab opened and captured
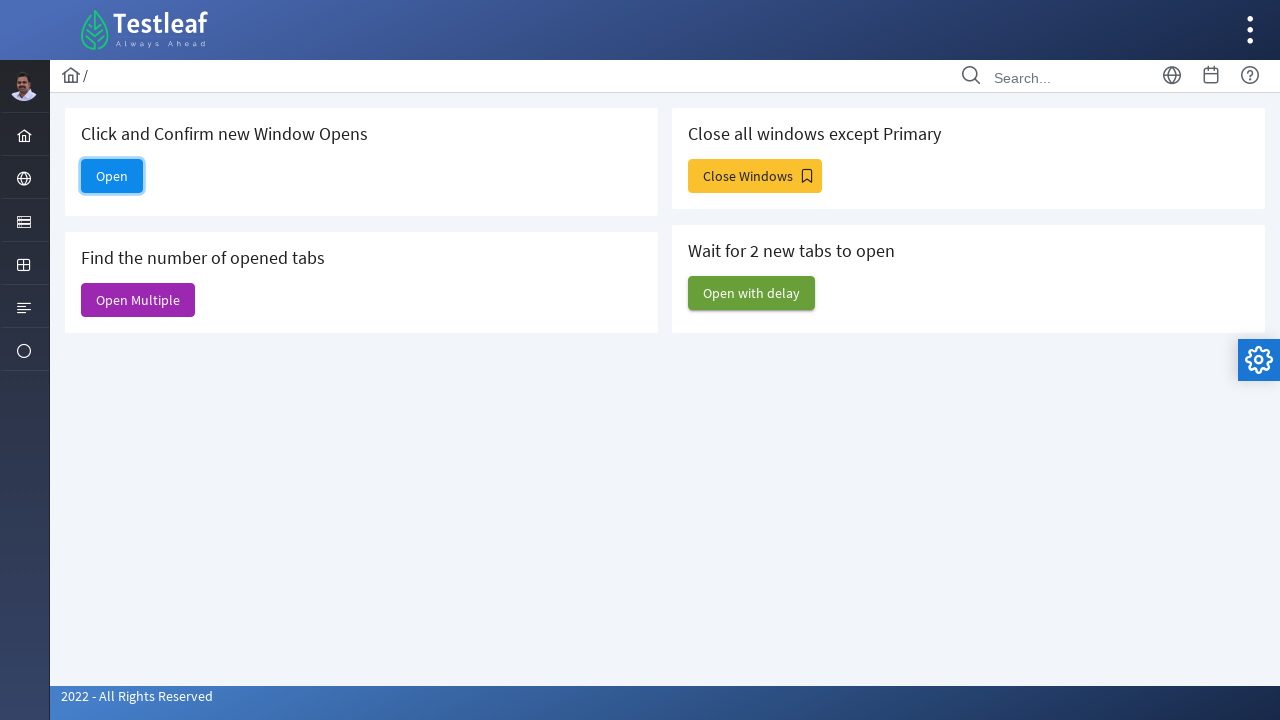

Filled email field in new window with 'testuser123@example.com' on //*[@id='email']
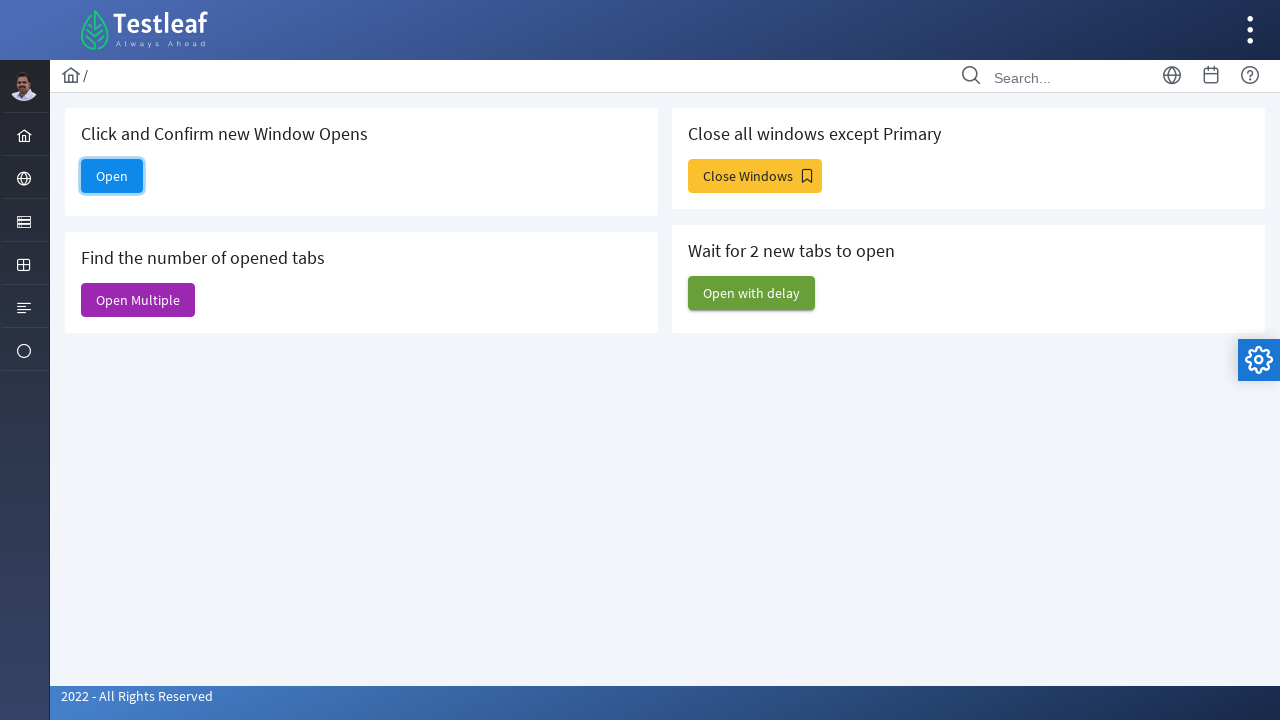

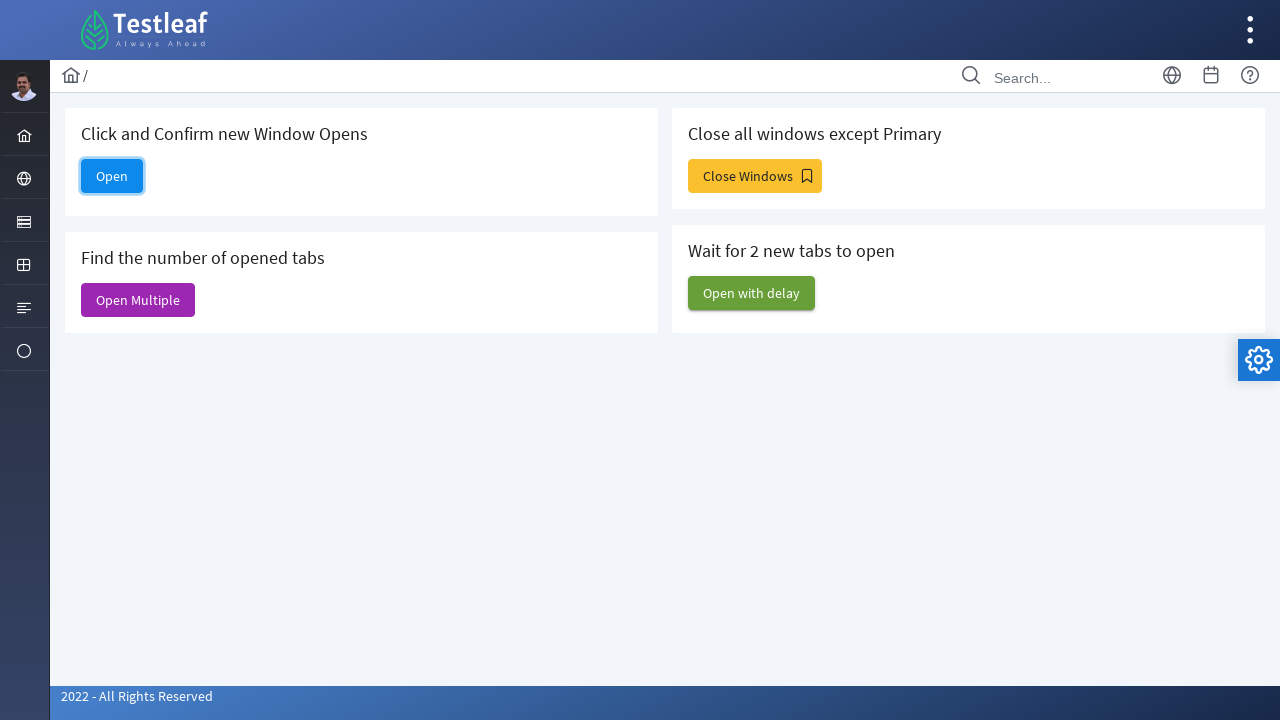